Tests checkbox and radio button functionality by selecting options and verifying the results

Starting URL: https://savkk.github.io/selenium-practice/

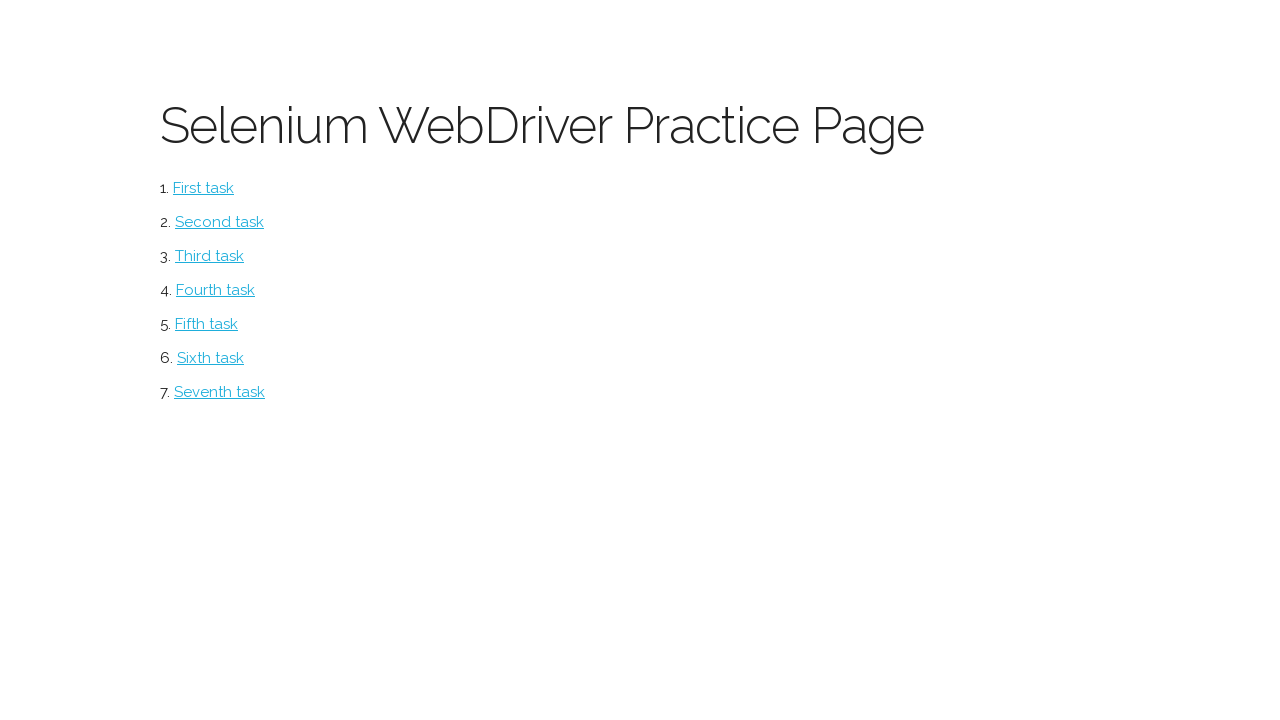

Clicked checkbox navigation link at (220, 222) on #checkbox
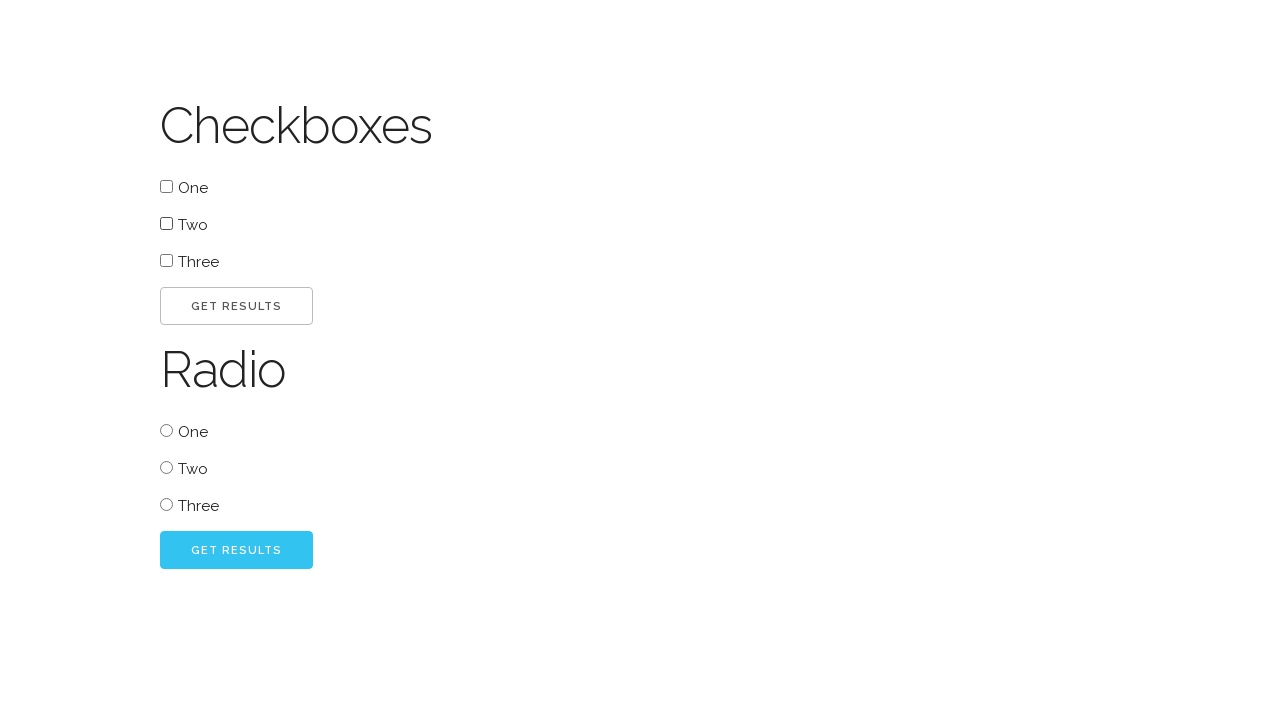

Selected checkbox one at (166, 186) on #one
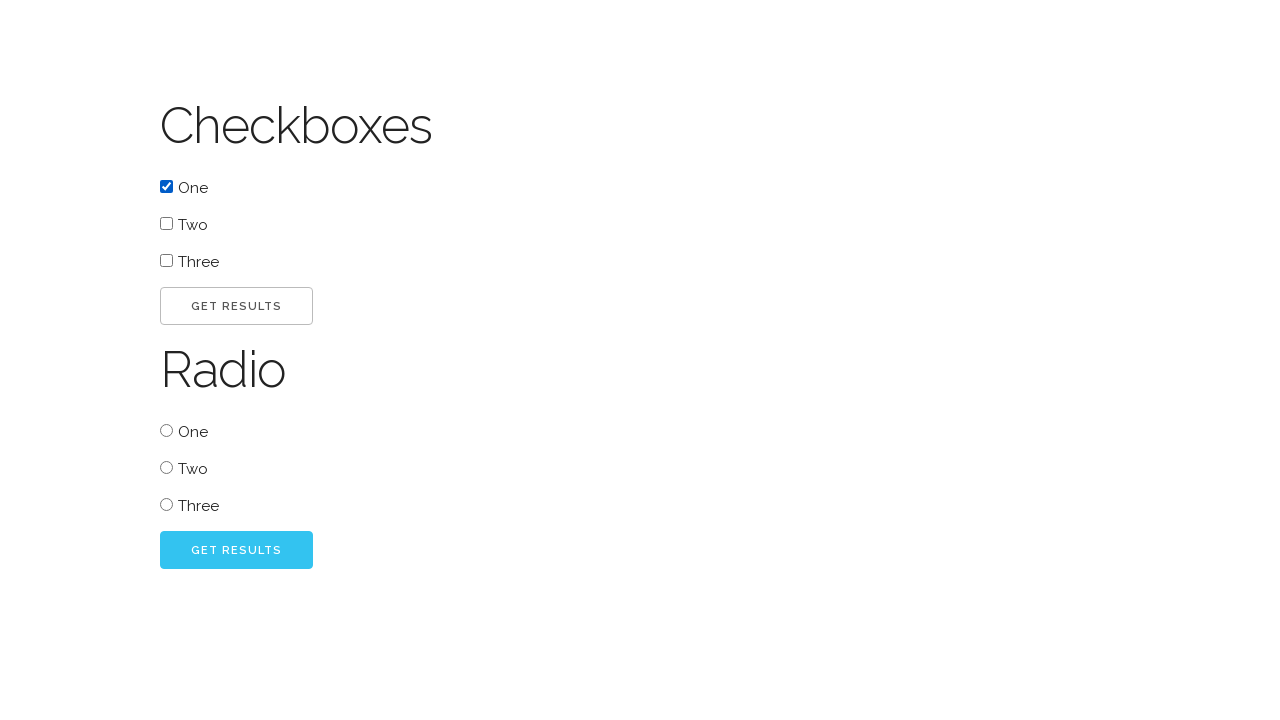

Clicked go button to submit checkbox selection at (236, 306) on #go
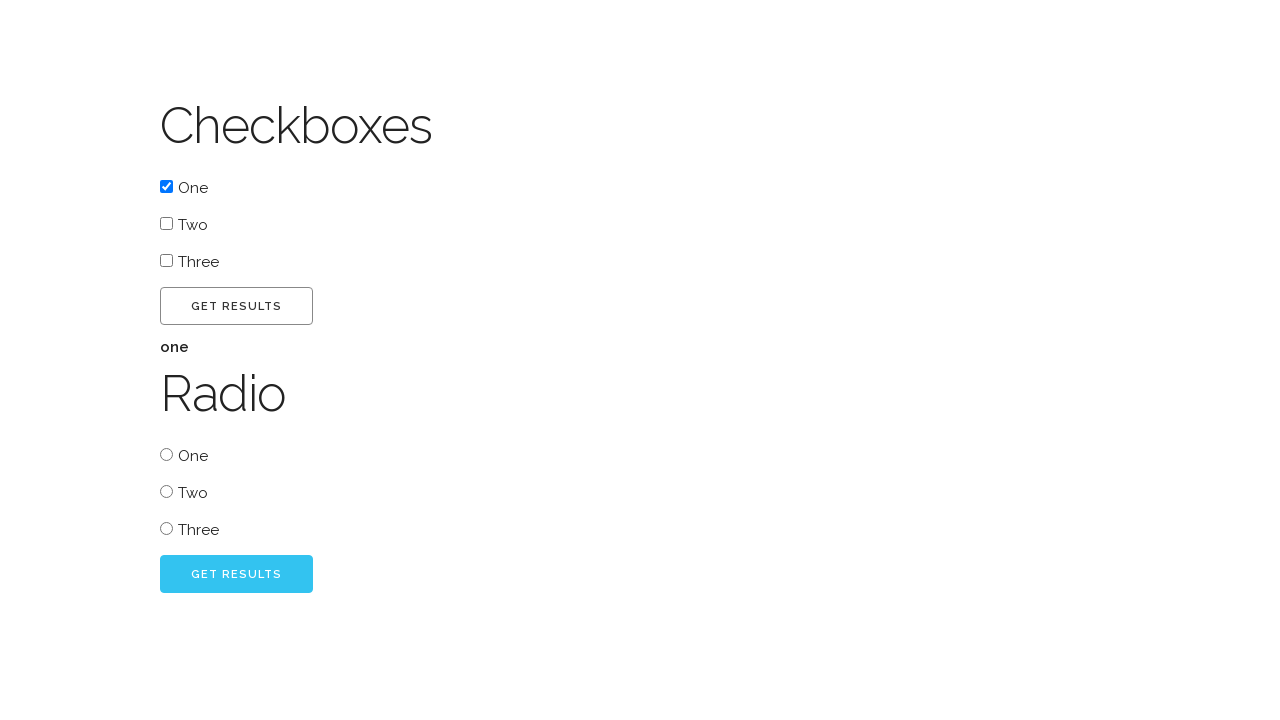

Checkbox result appeared
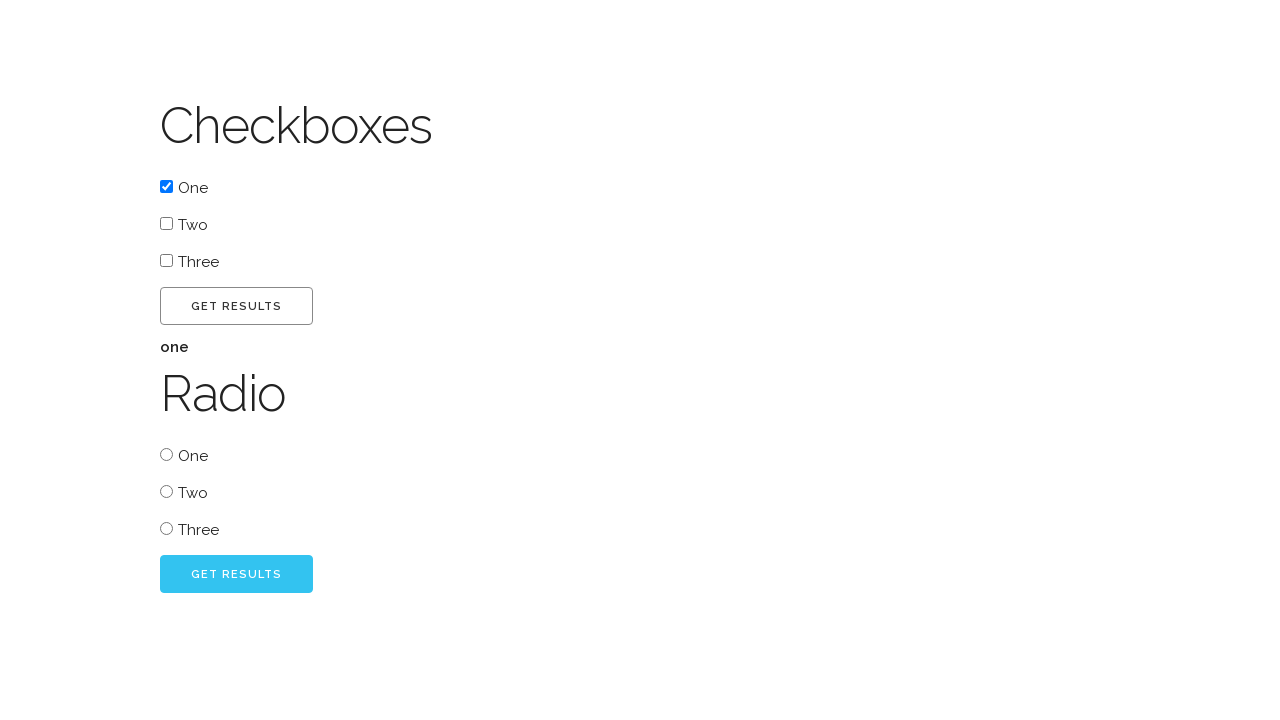

Selected radio button three at (166, 528) on #radio_three
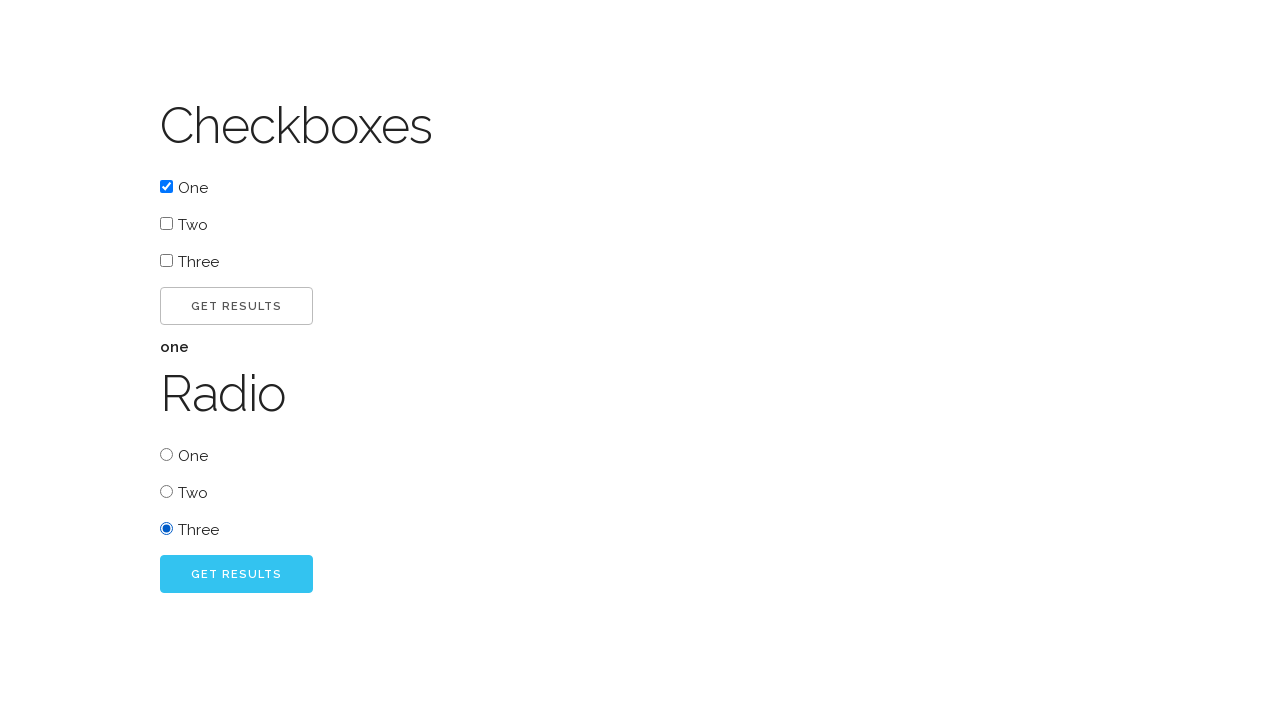

Clicked go button to submit radio button selection at (236, 574) on #radio_go
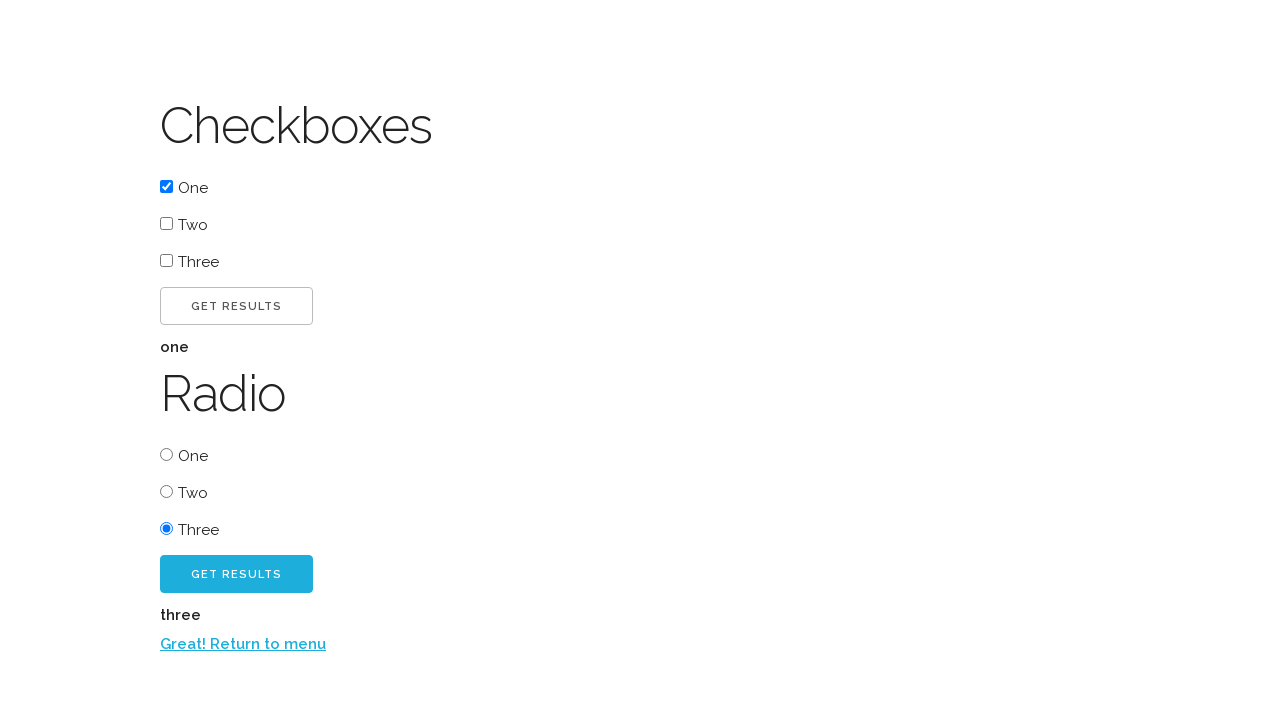

Radio button result appeared
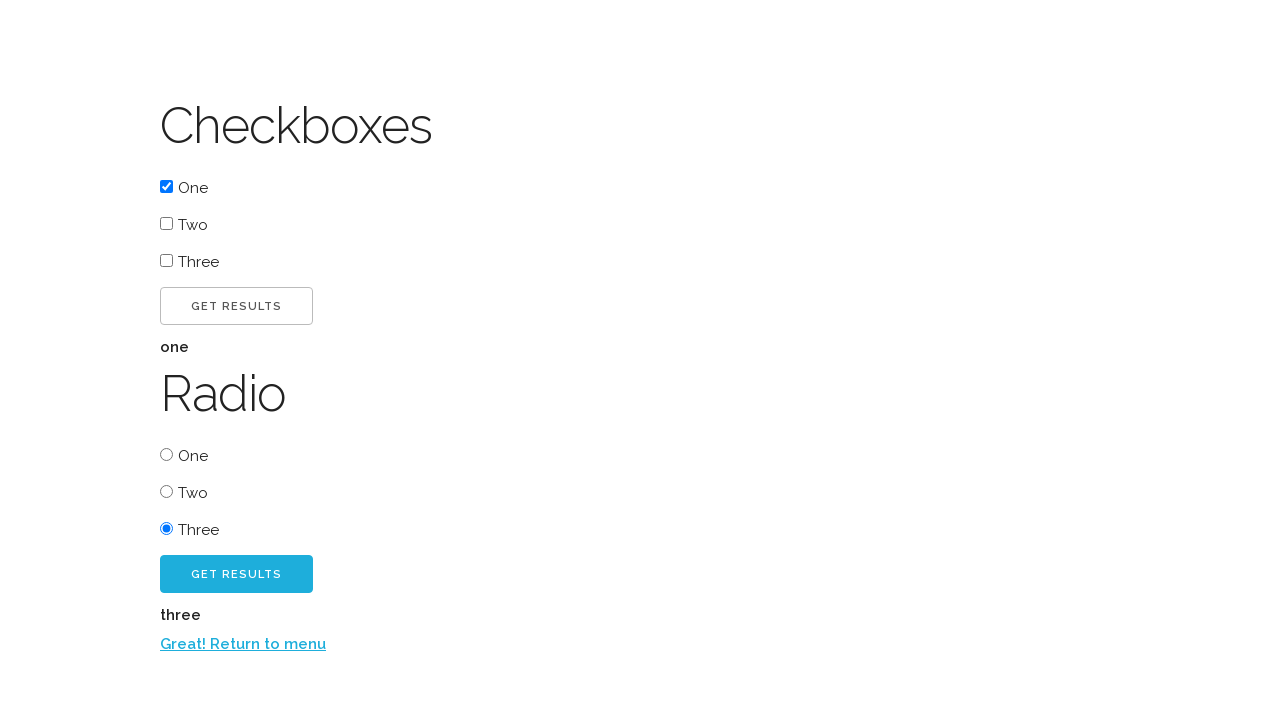

Clicked return to menu link at (243, 644) on xpath=//a[.='Great! Return to menu']
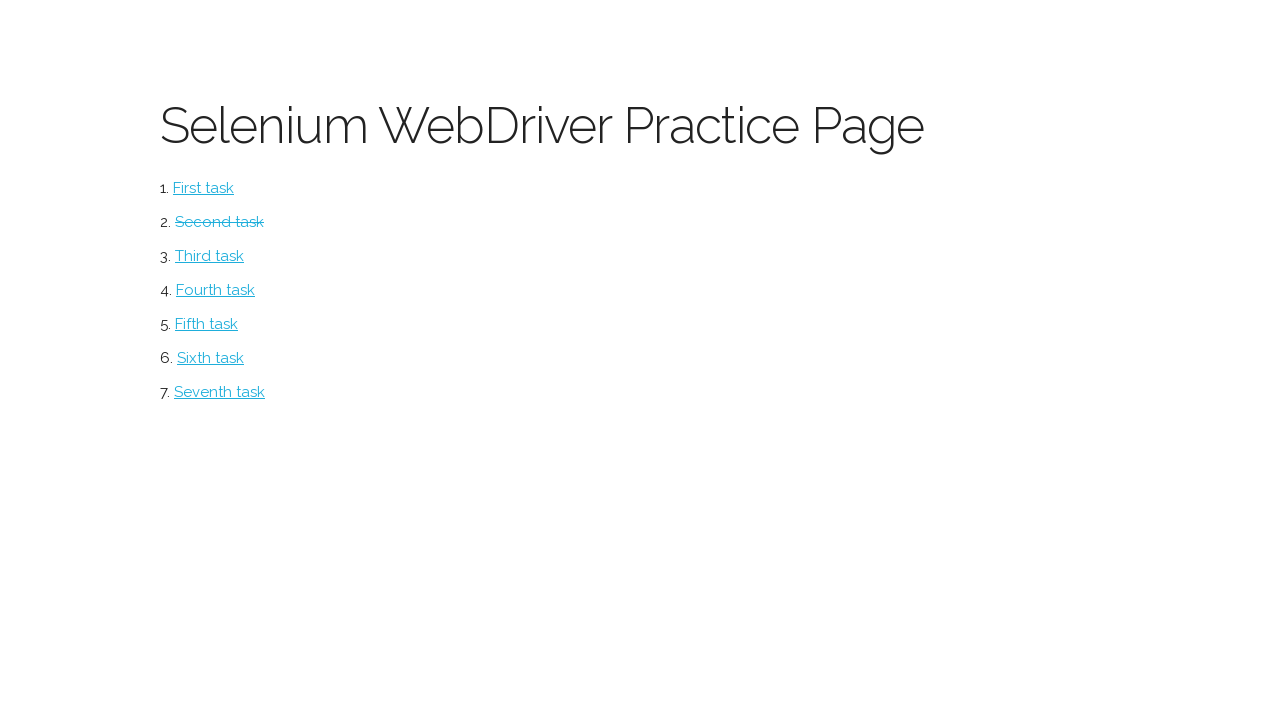

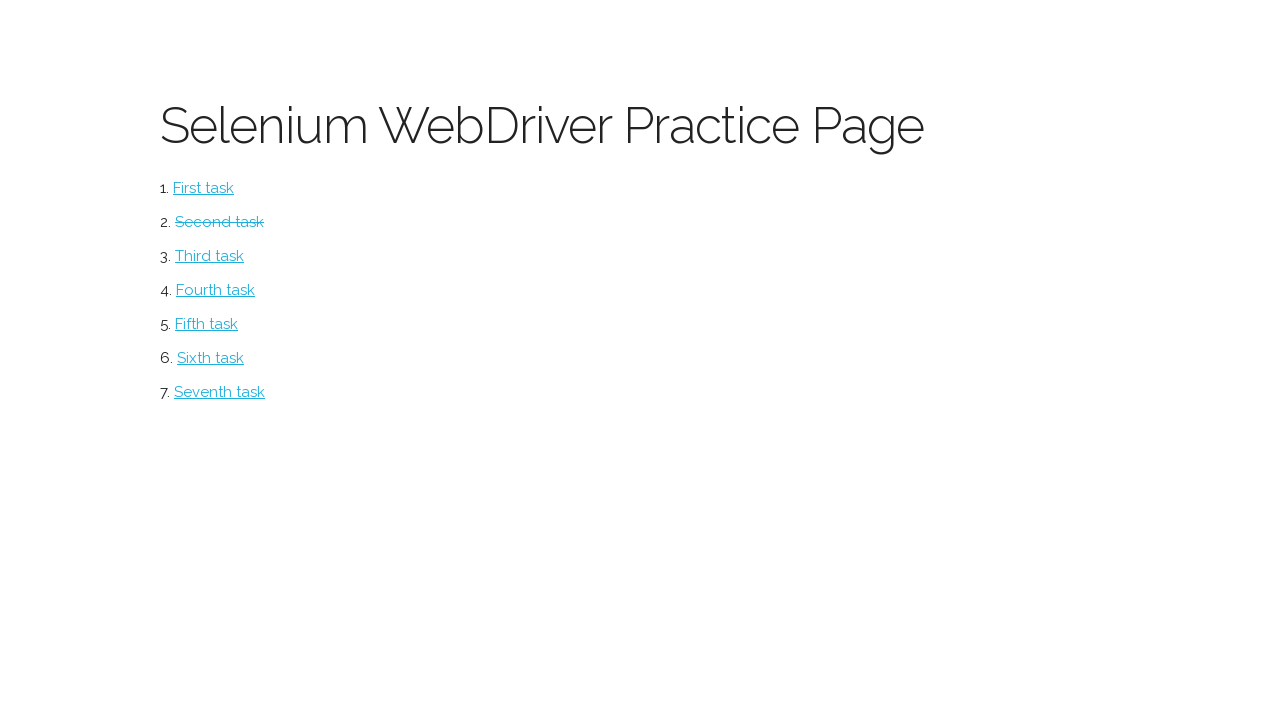